Navigates to the Evinova homepage and waits for the header/navigation element to be visible for visual verification

Starting URL: https://evinova.com/

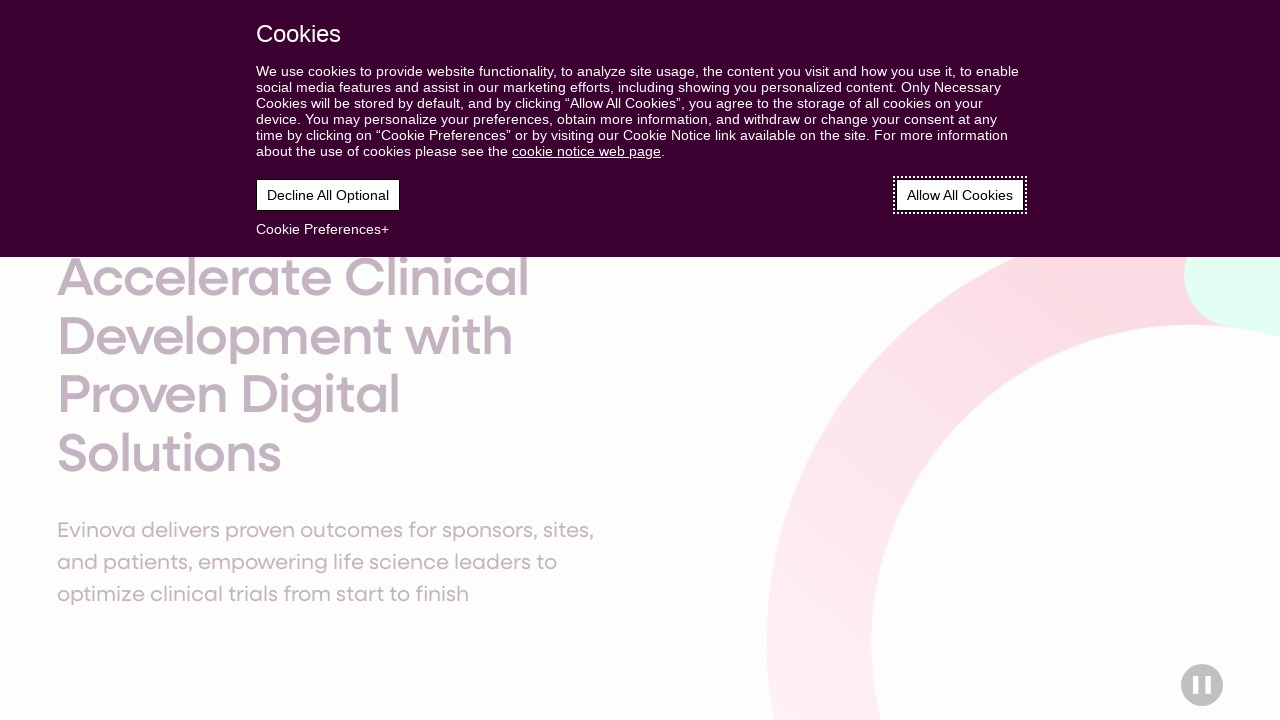

Navigated to Evinova homepage
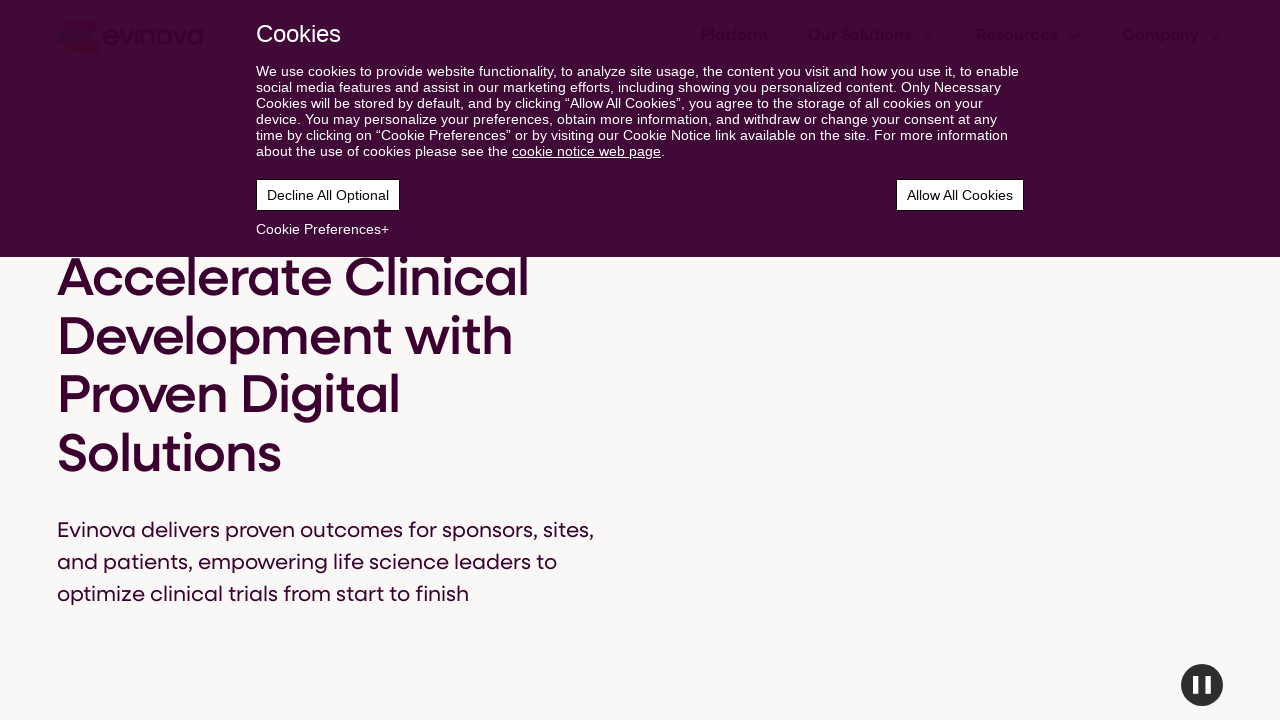

Located header/navigation element
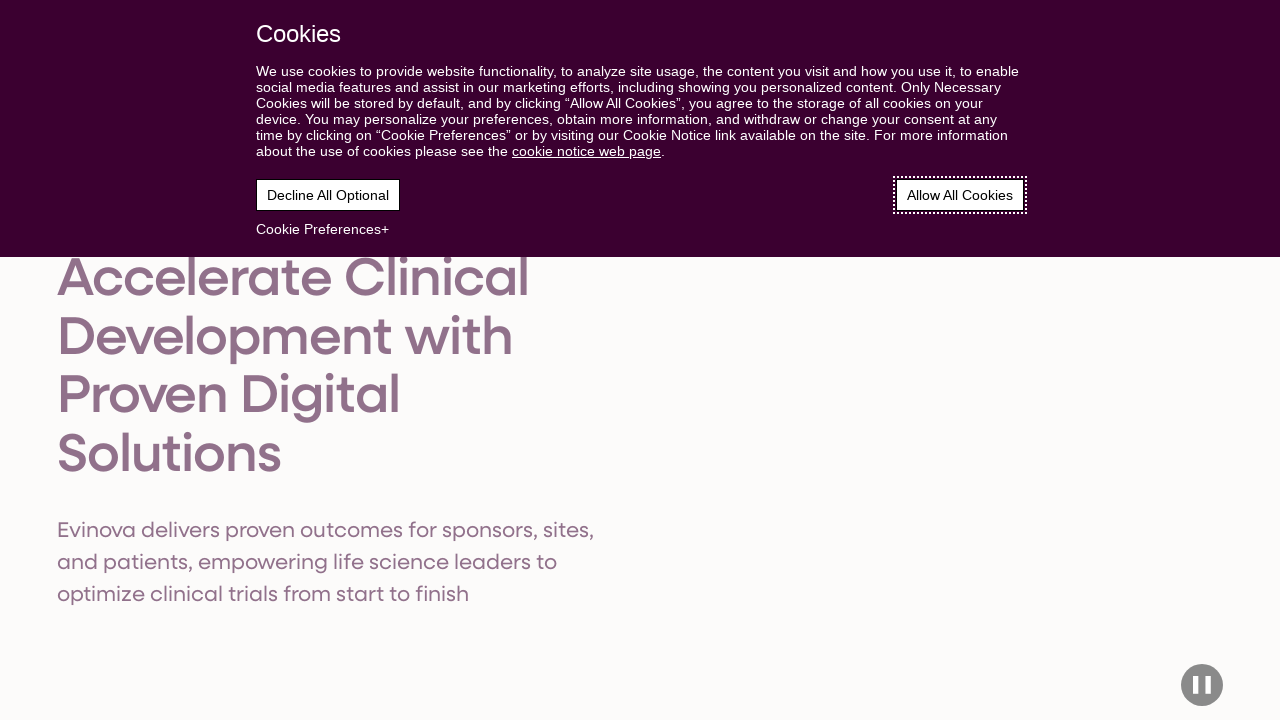

Header/navigation element is now visible
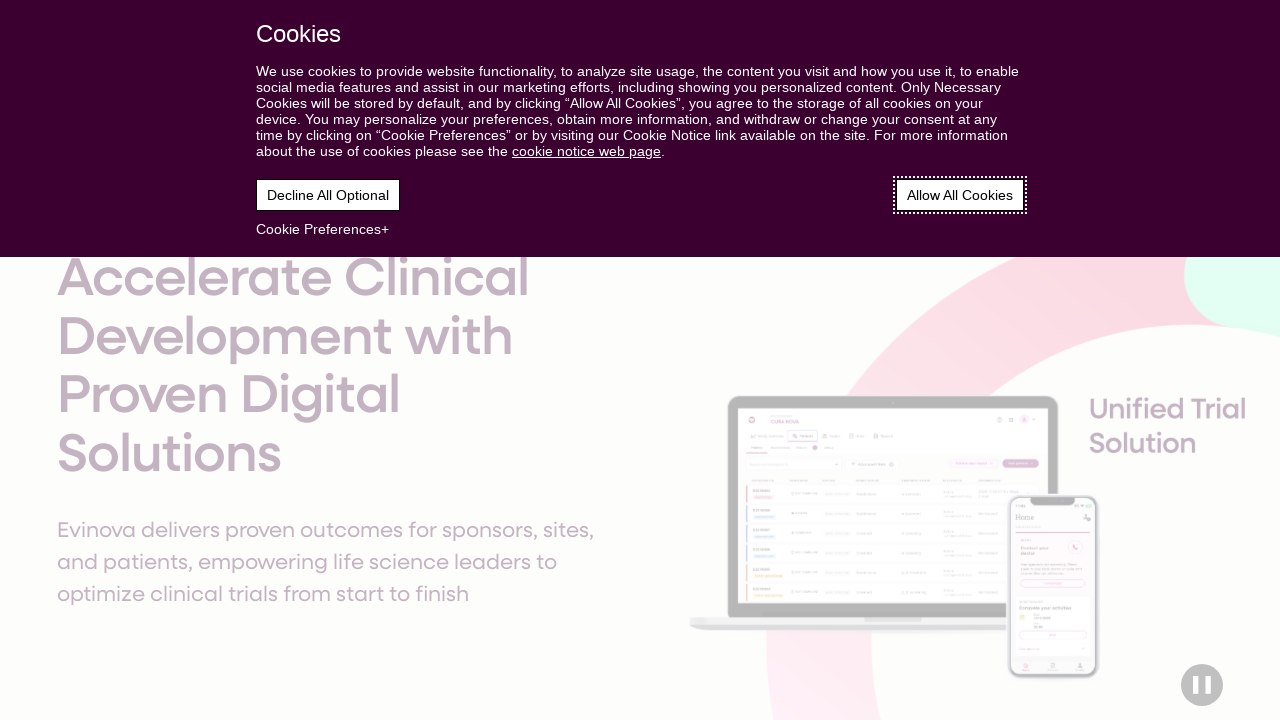

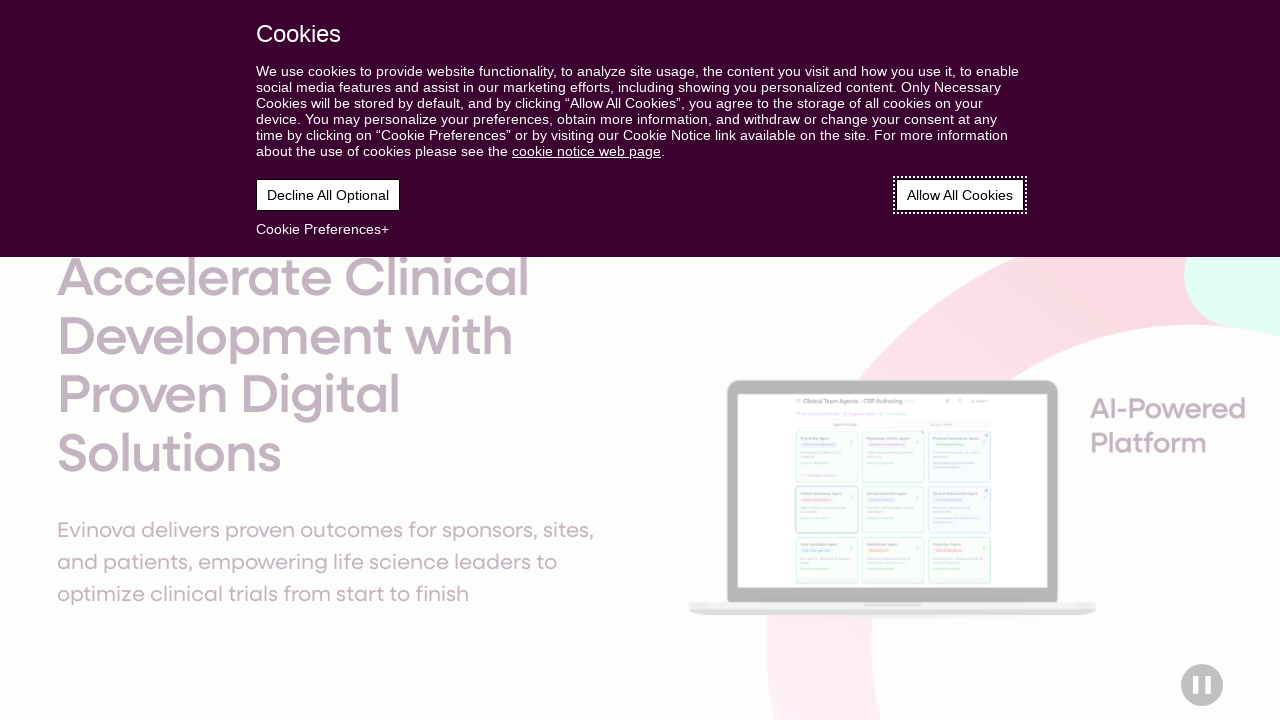